Tests right-click context menu functionality by performing a context click on a designated element

Starting URL: https://swisnl.github.io/jQuery-contextMenu/3.x/demo.html

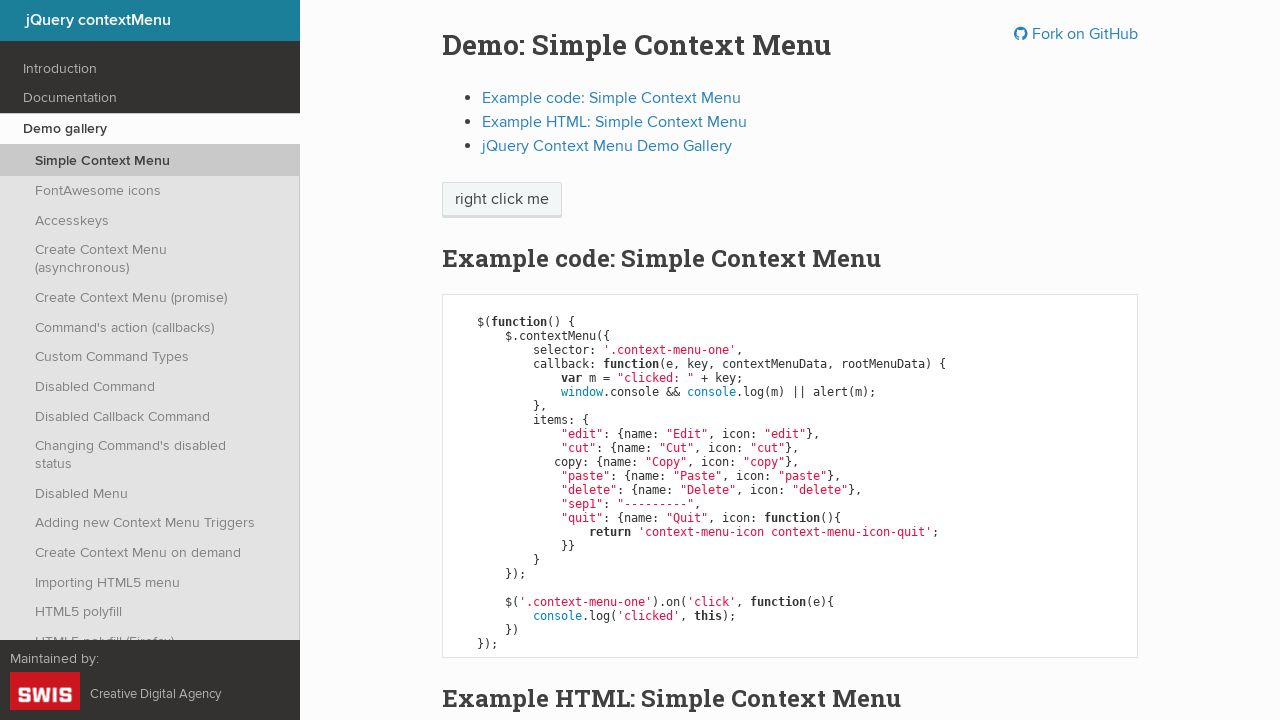

Waited for context menu element to appear
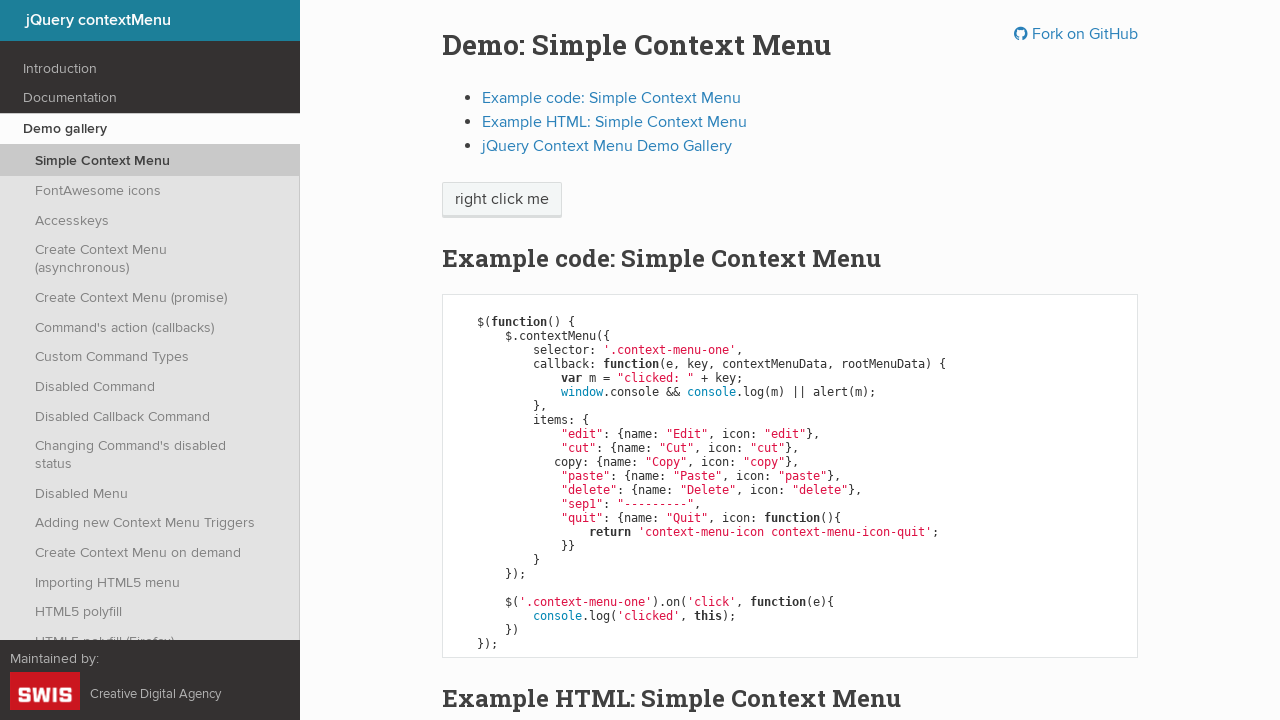

Right-clicked on context menu element to open context menu
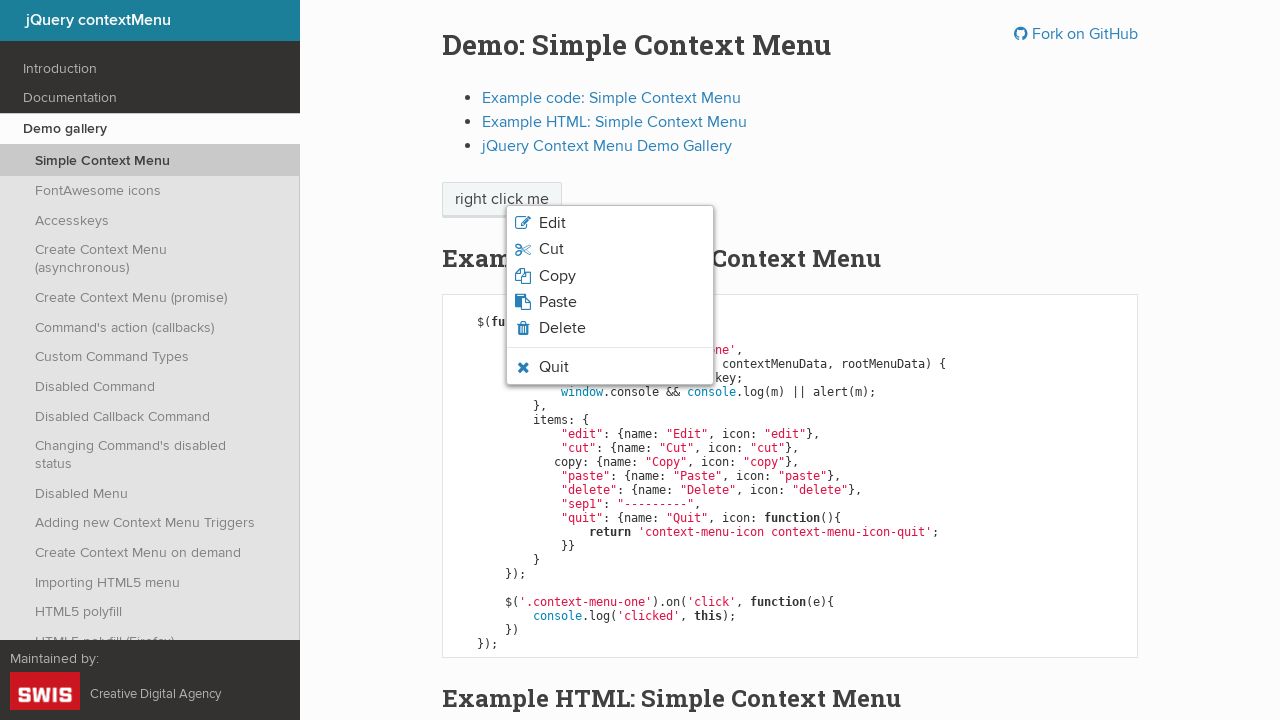

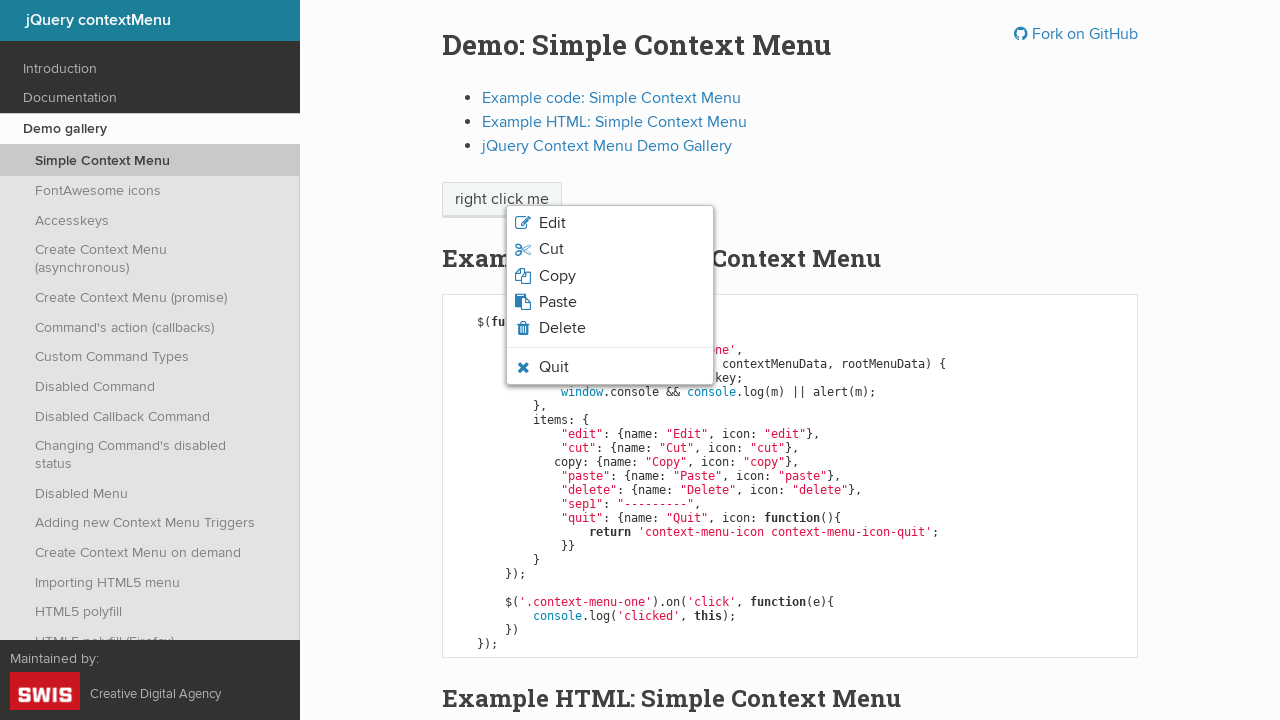